Tests playing the slot machine game by clicking the play button repeatedly until winning

Starting URL: https://one-hand-bandit.vercel.app/

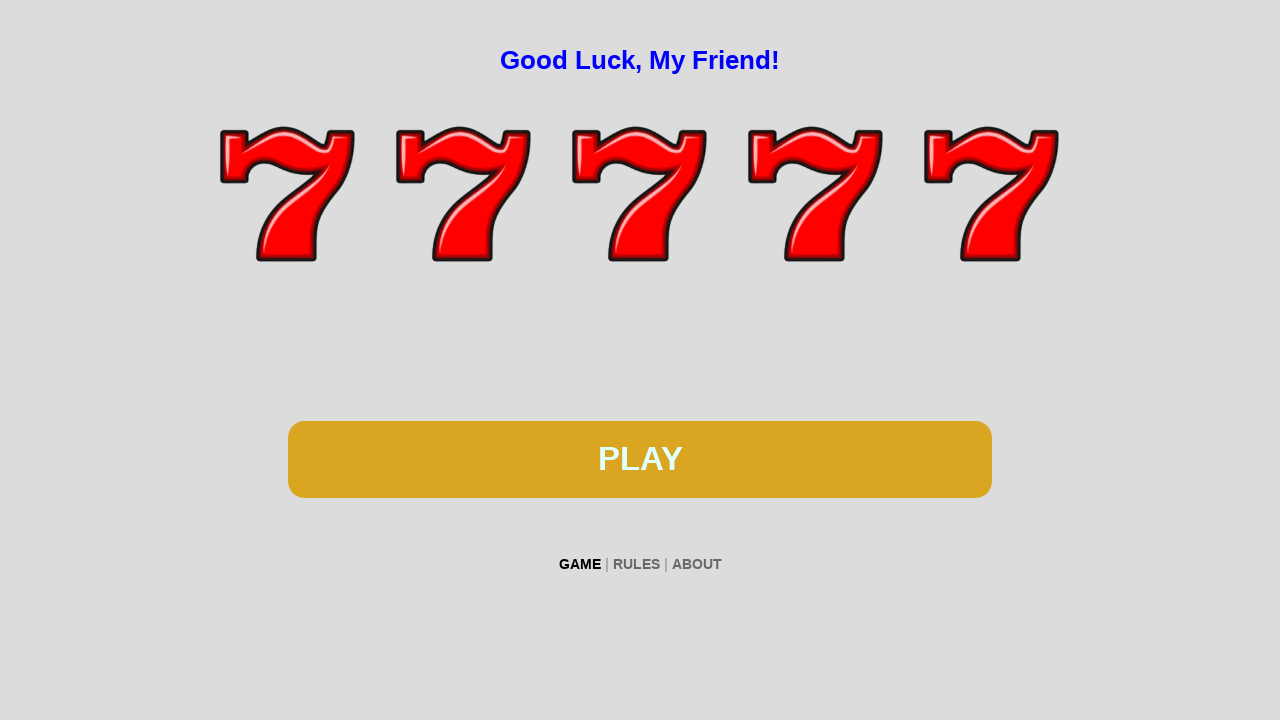

Clicked play button to start the slot machine game at (640, 459) on #btn
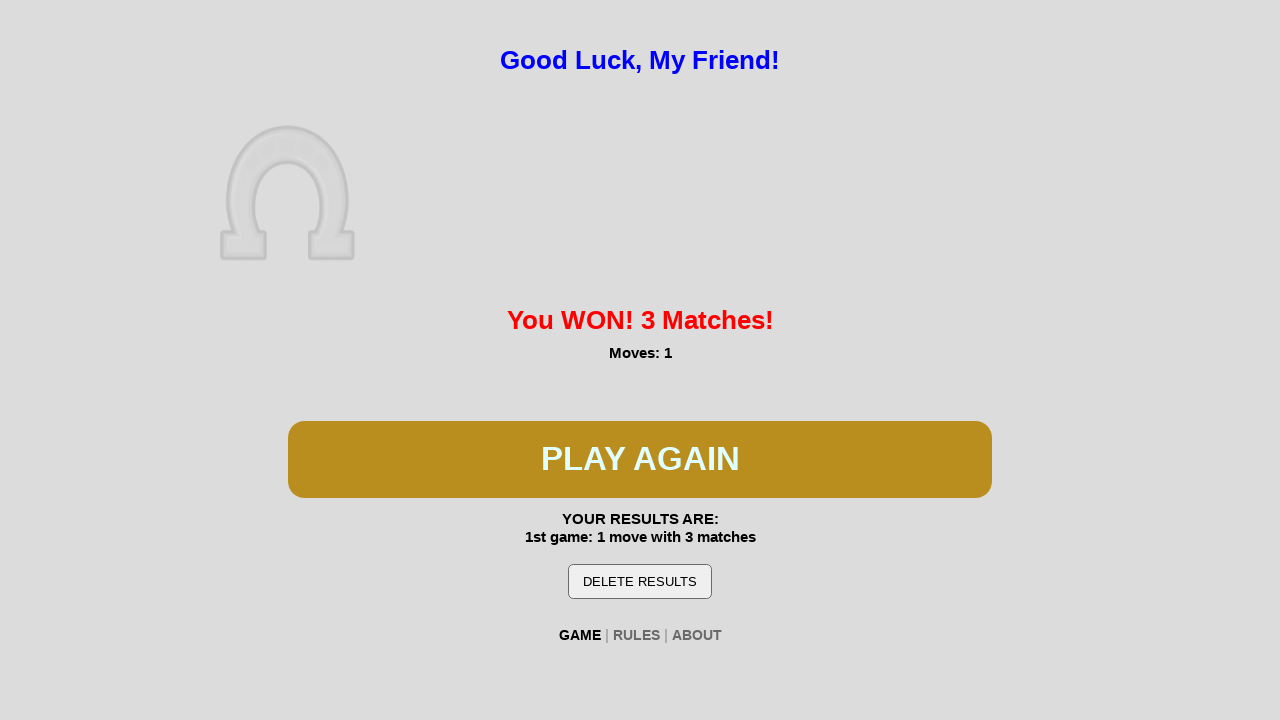

Detected winning message 'You WON!' on screen
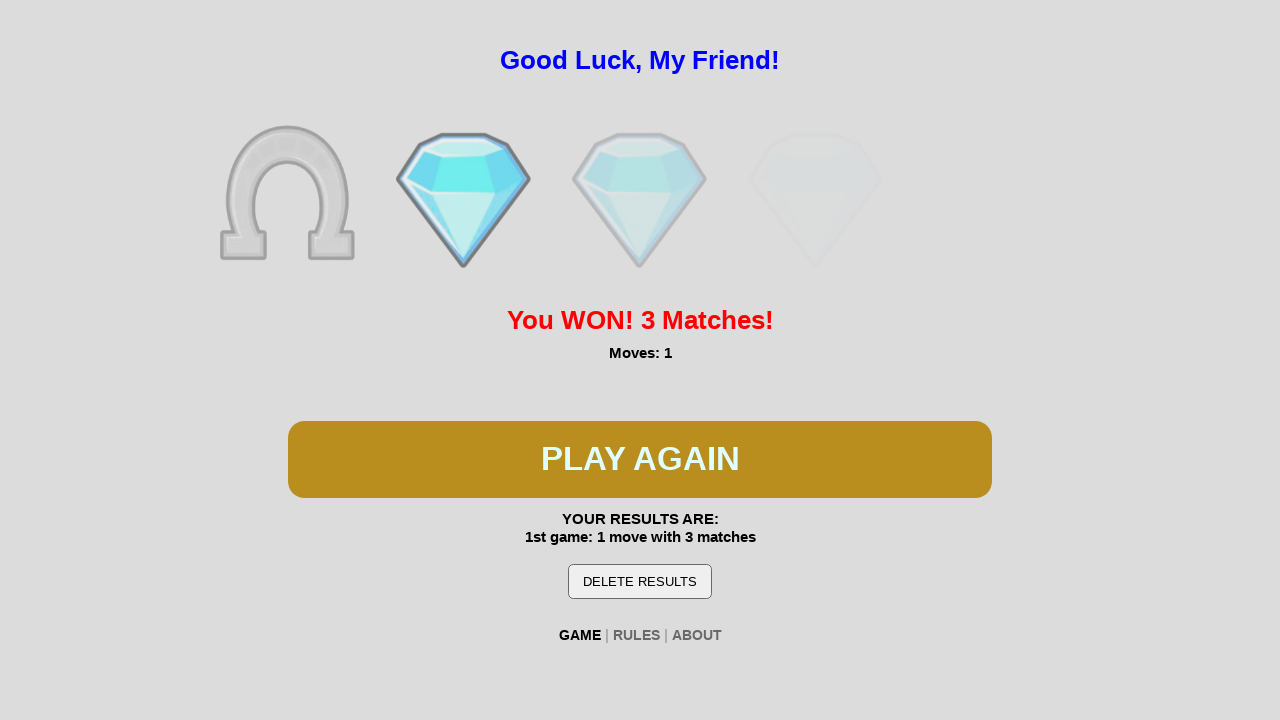

Verified winning message 'You WON!' is present on the page
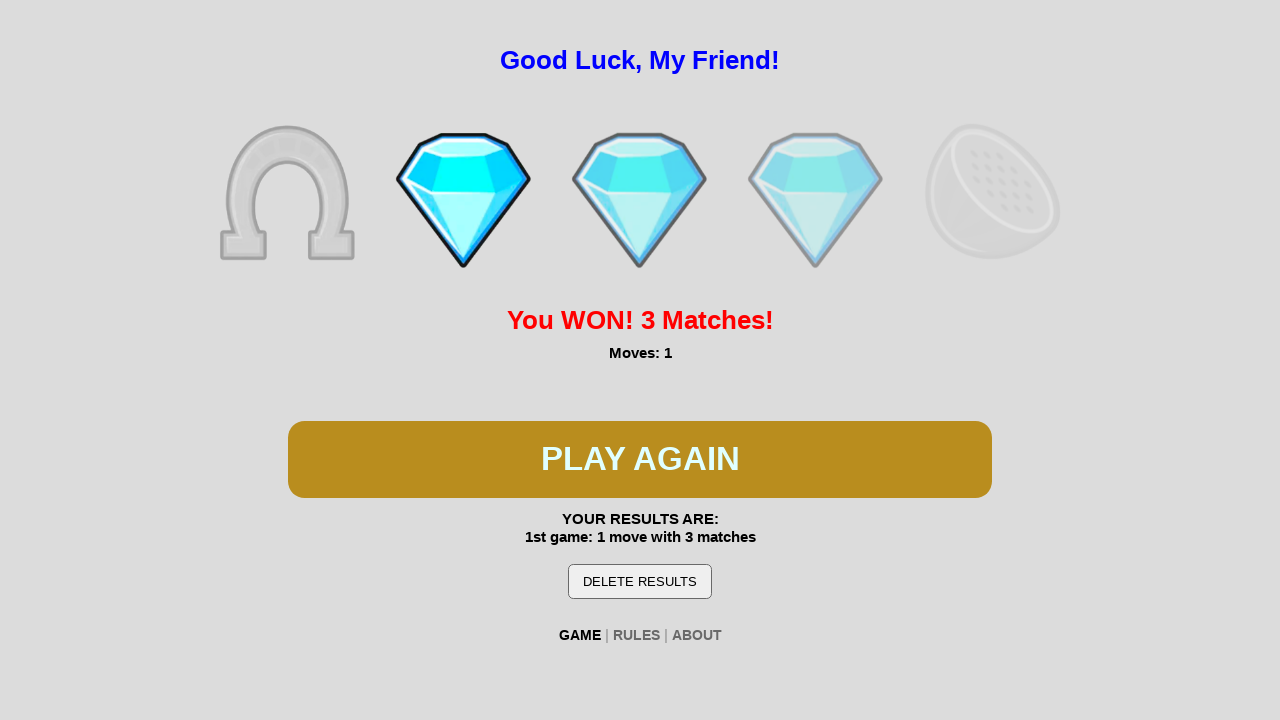

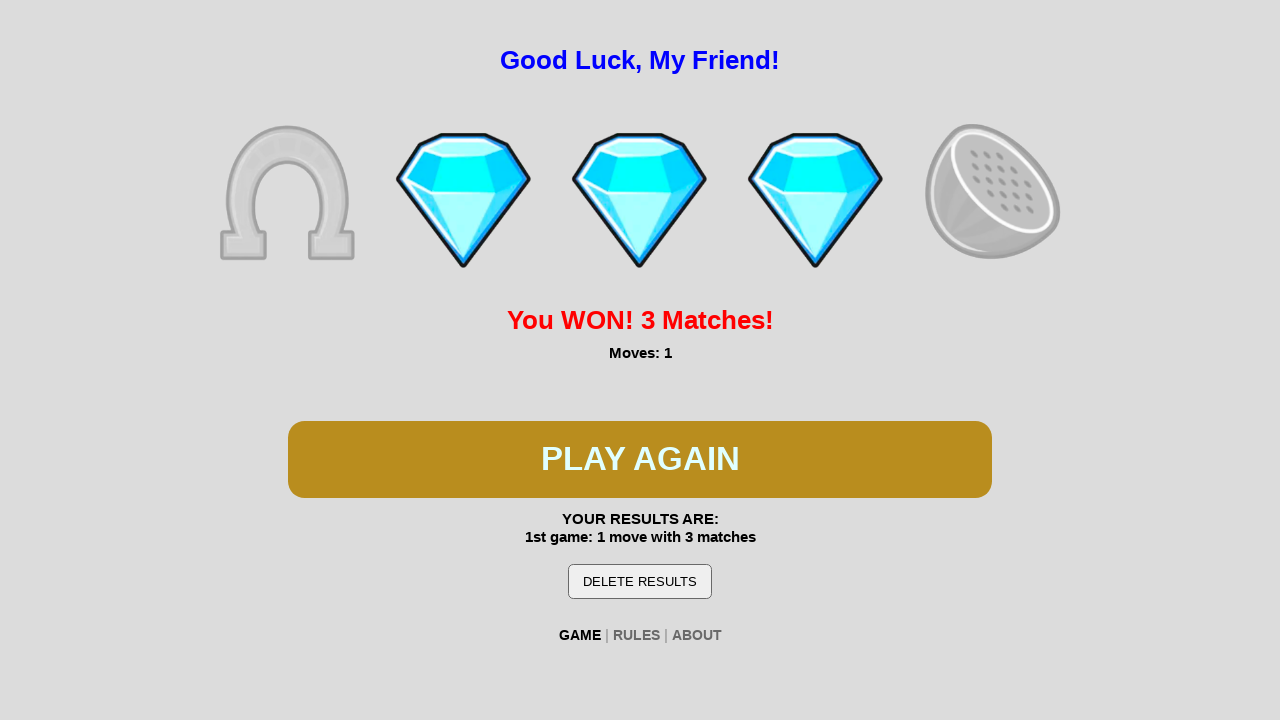